Tests text field interactions by clicking on a text box, clearing it, and typing text multiple times to verify basic input functionality.

Starting URL: https://omayo.blogspot.com/

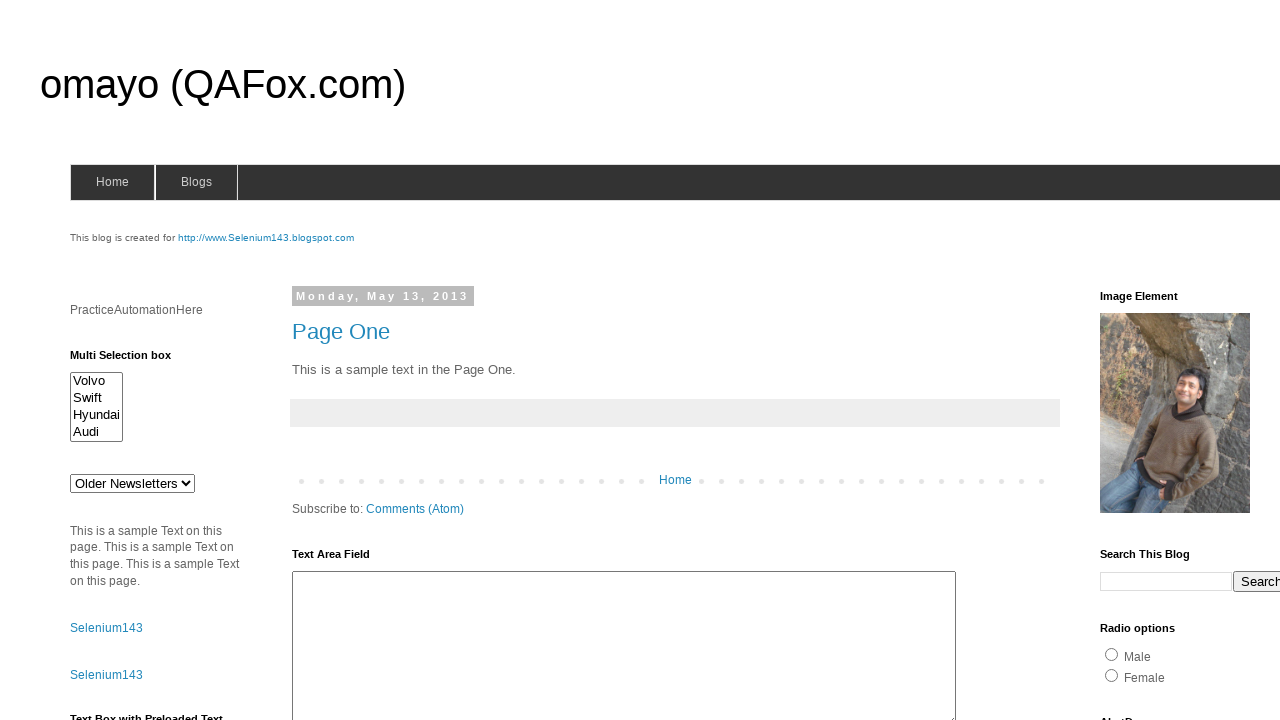

Clicked on the fname text field at (158, 361) on input[name='fname']
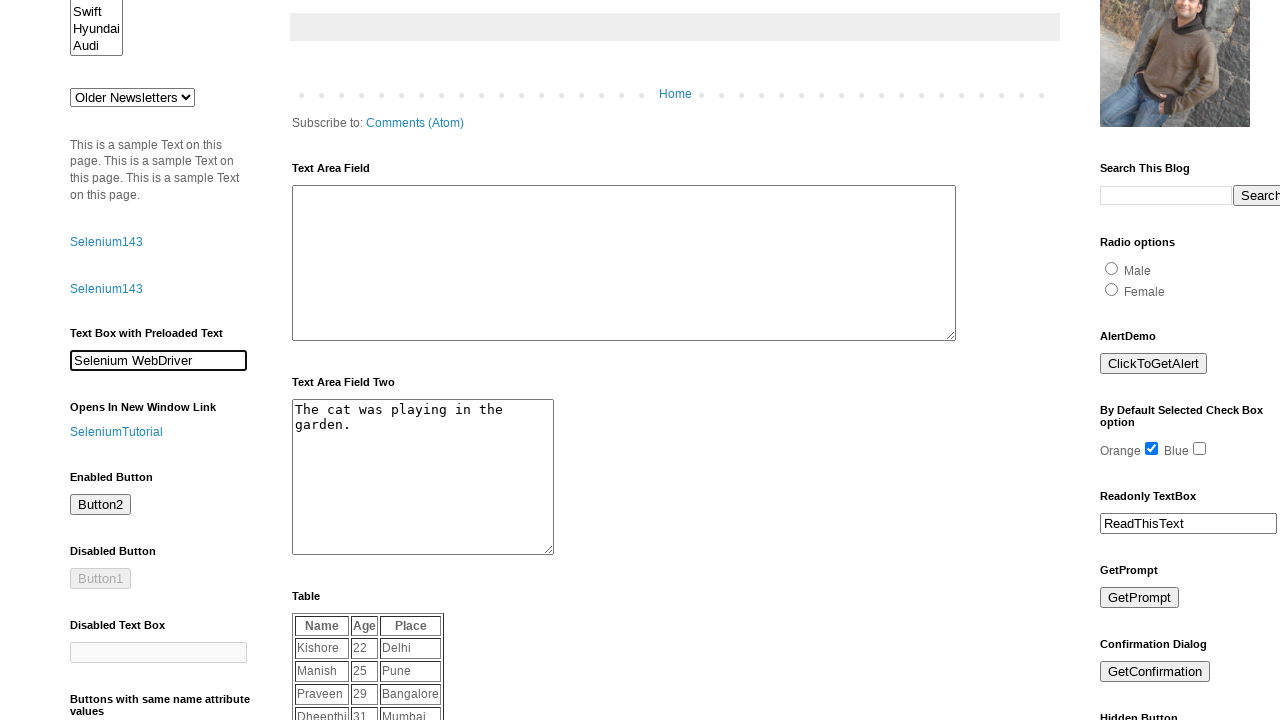

Cleared the fname text field on input[name='fname']
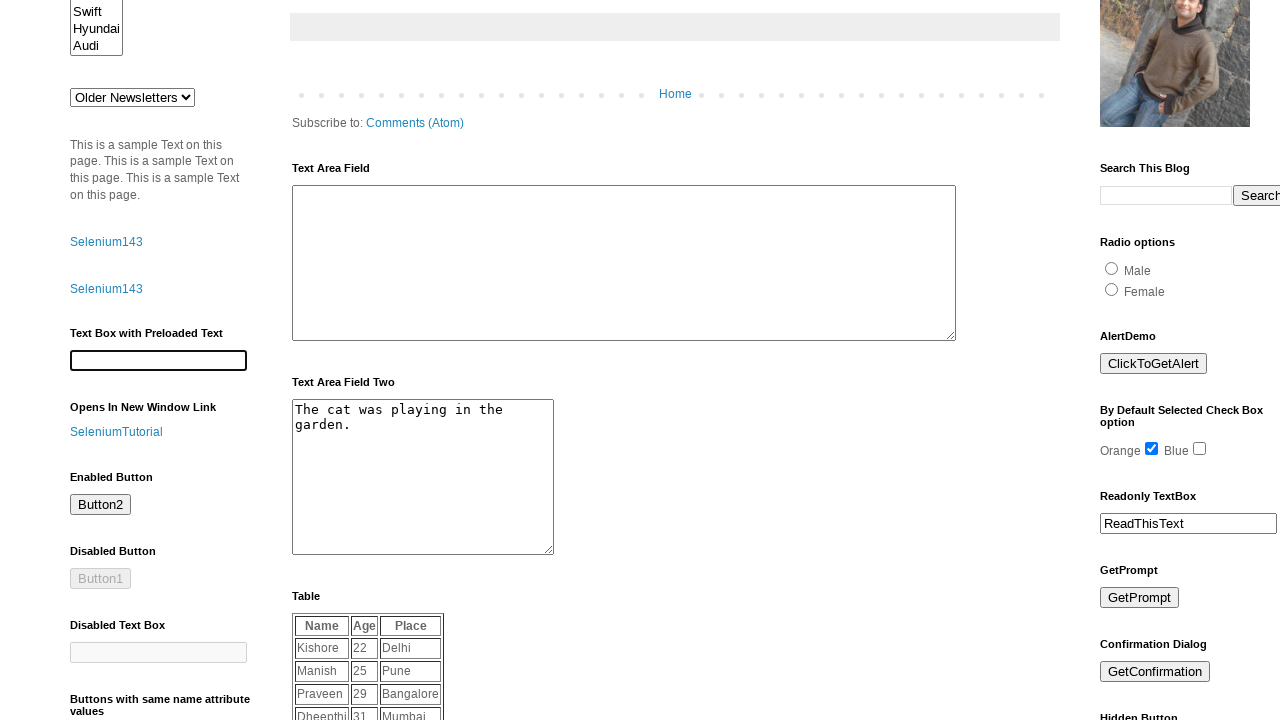

Typed 'Sudhanshu Yadav' into the fname text field on input[name='fname']
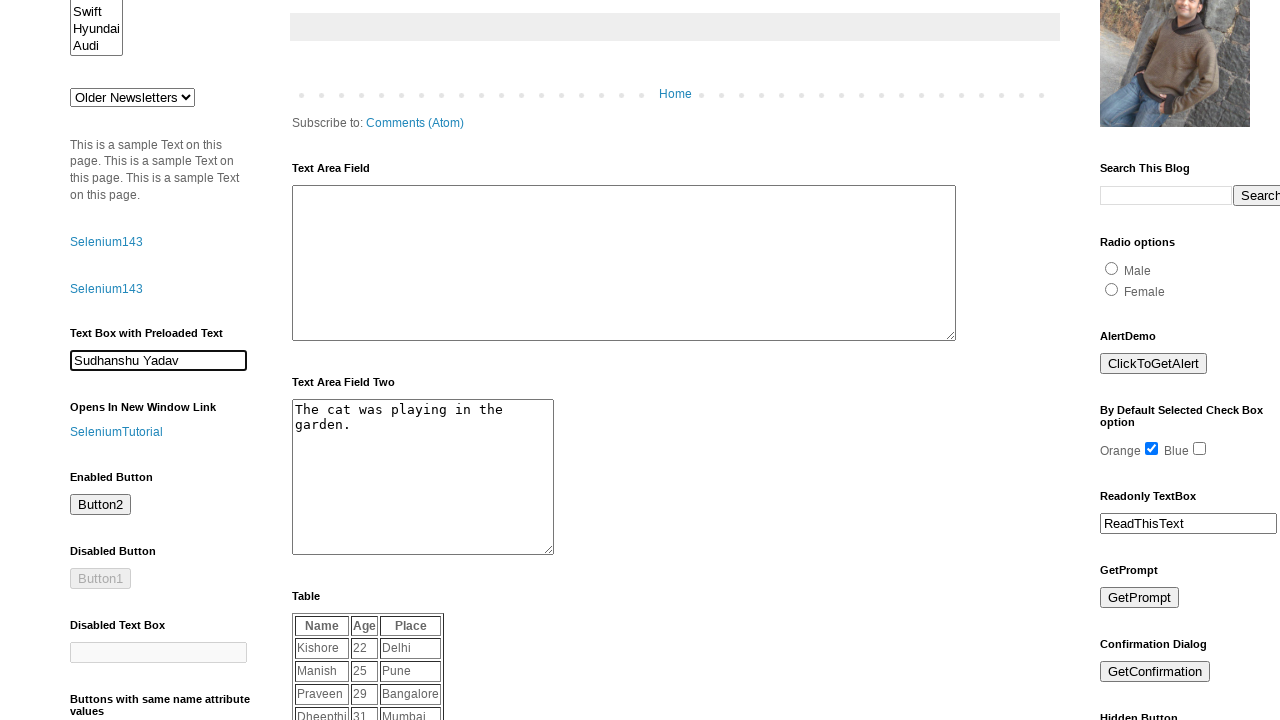

Cleared the fname text field again on input[name='fname']
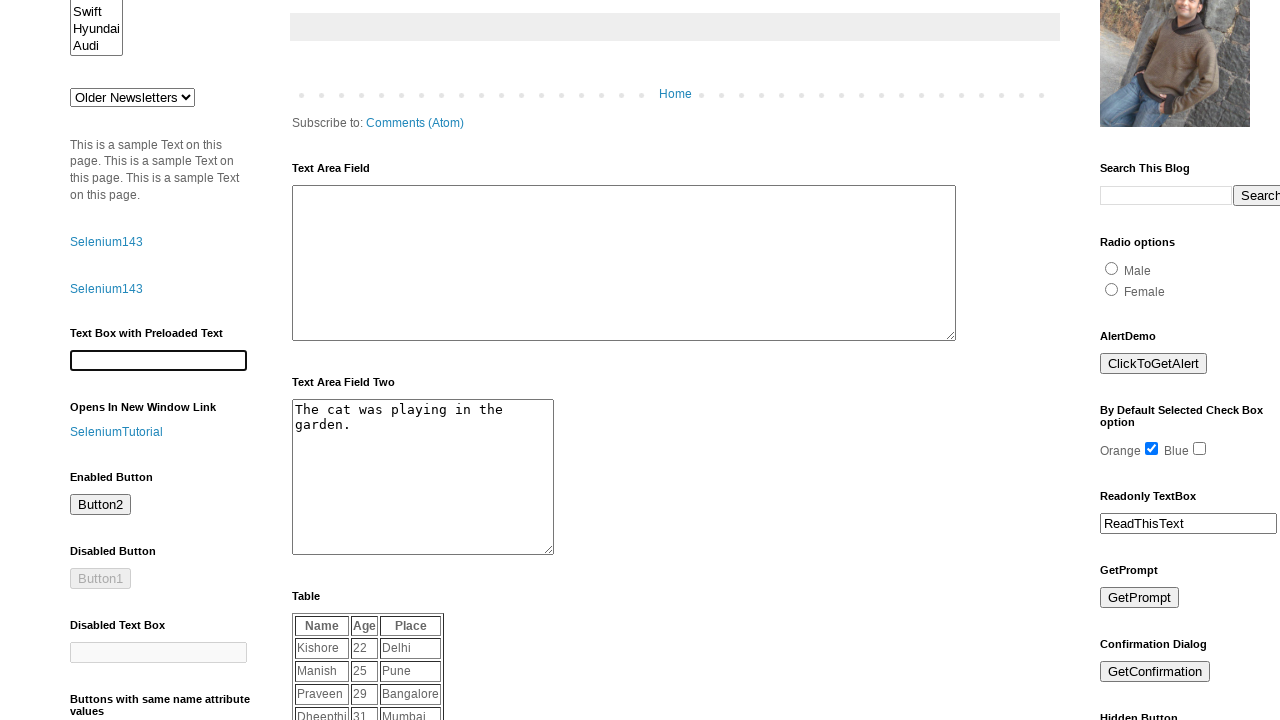

Typed 'Selenium Python' into the fname text field on input[name='fname']
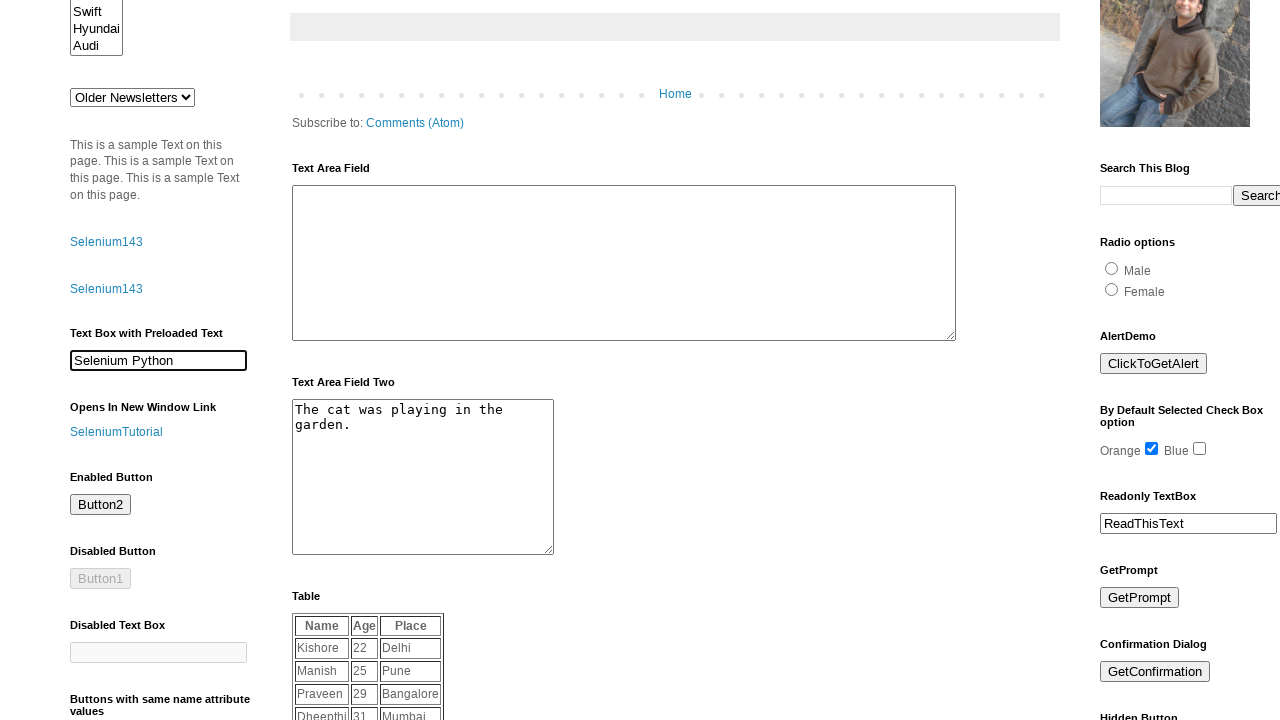

Cleared the fname text field a final time on input[name='fname']
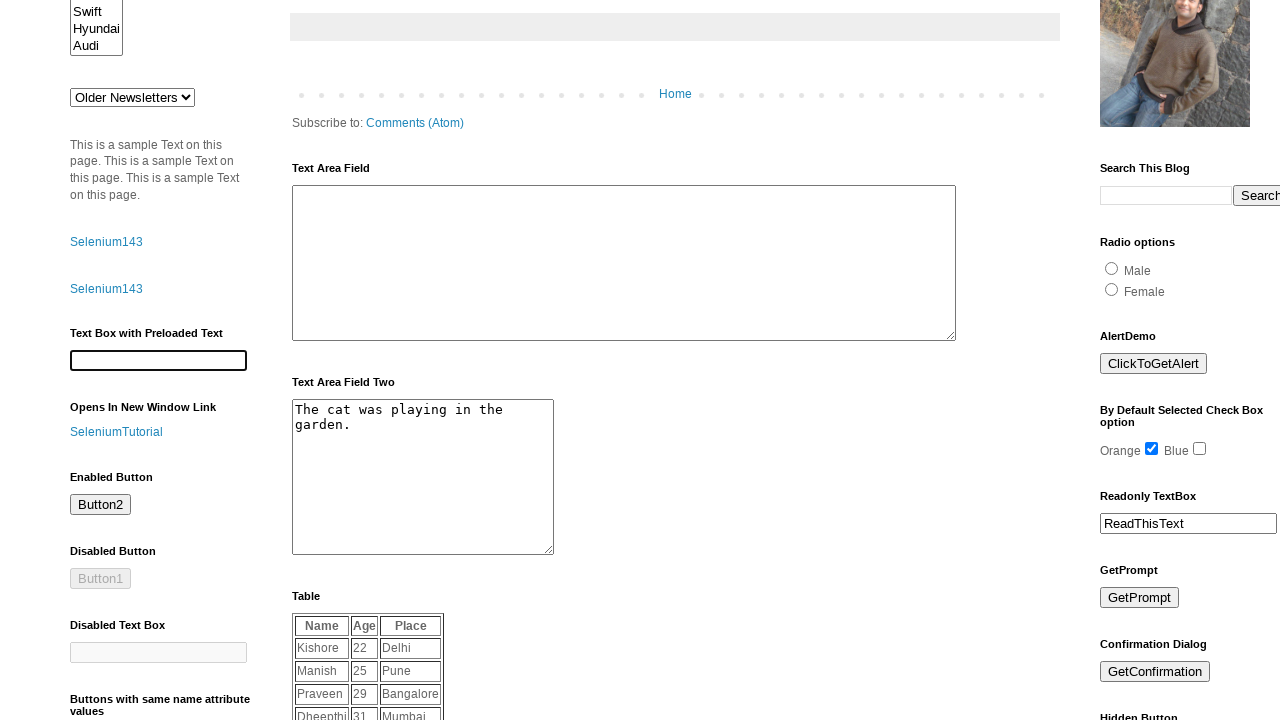

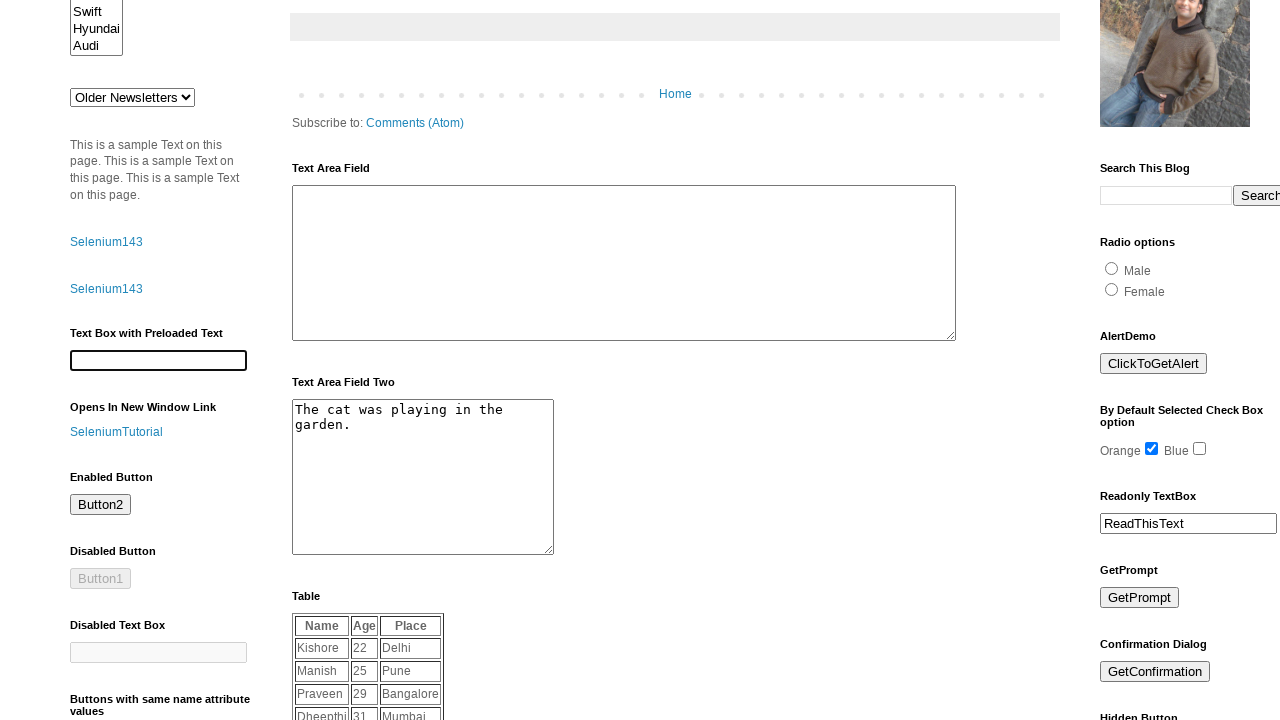